Tests login form validation by entering correct username without password and verifying password required error

Starting URL: https://www.saucedemo.com/

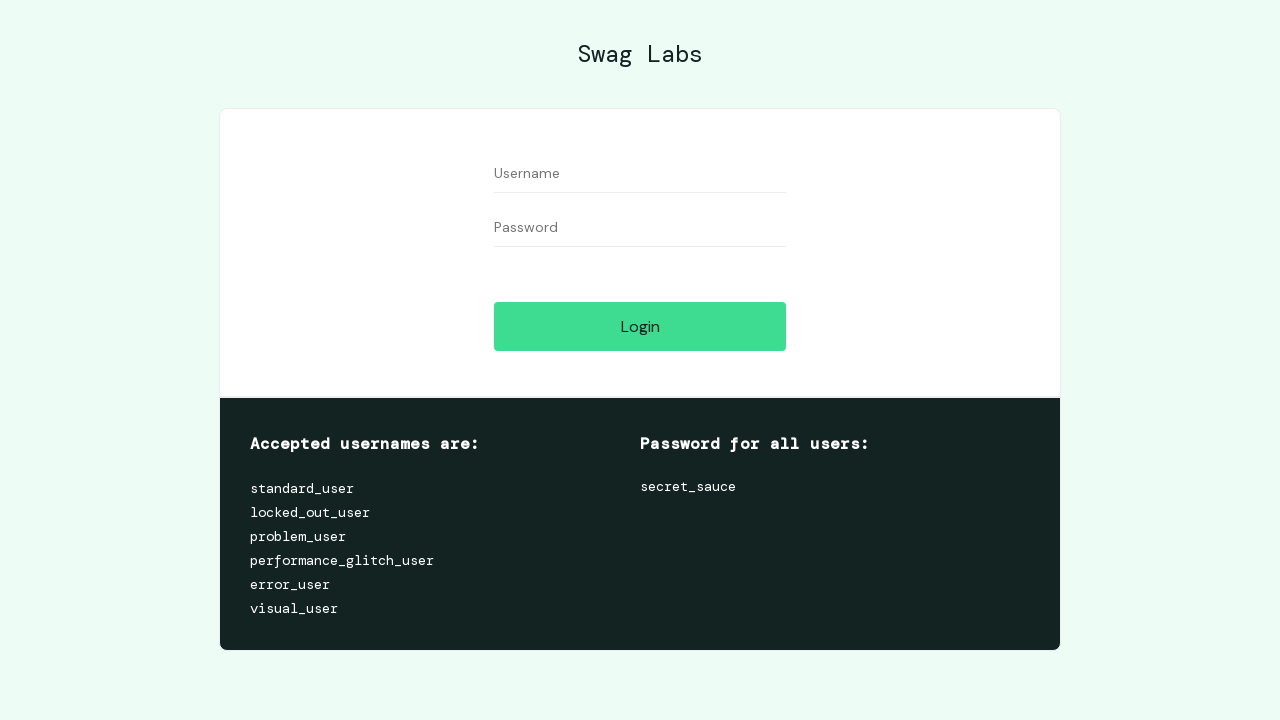

Filled username field with 'standard_user' on #user-name
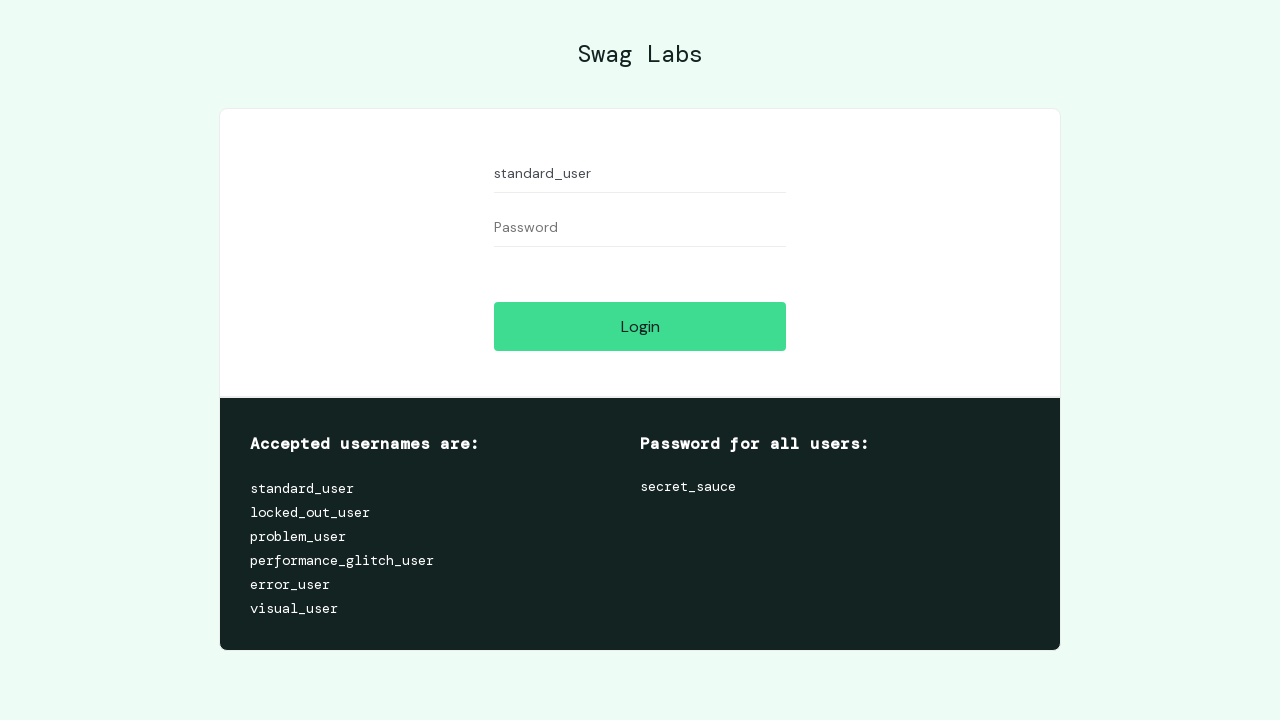

Clicked login button without entering password at (640, 326) on #login-button
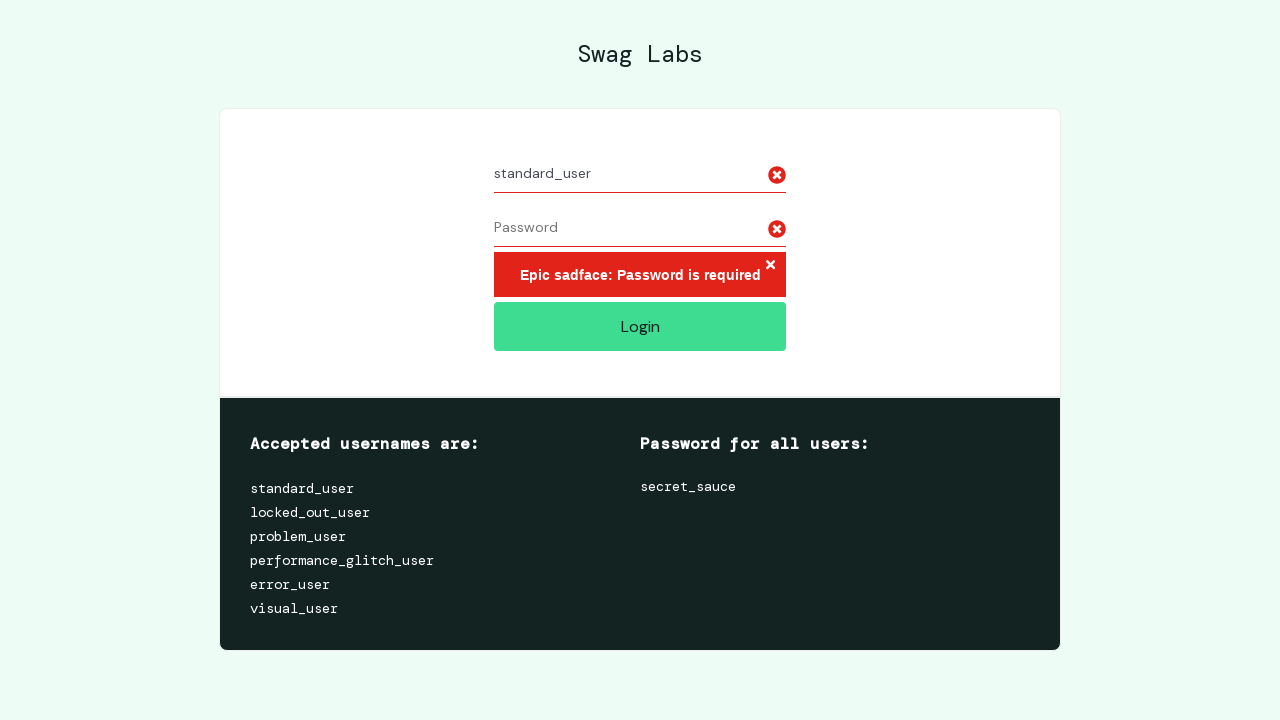

Retrieved error message text
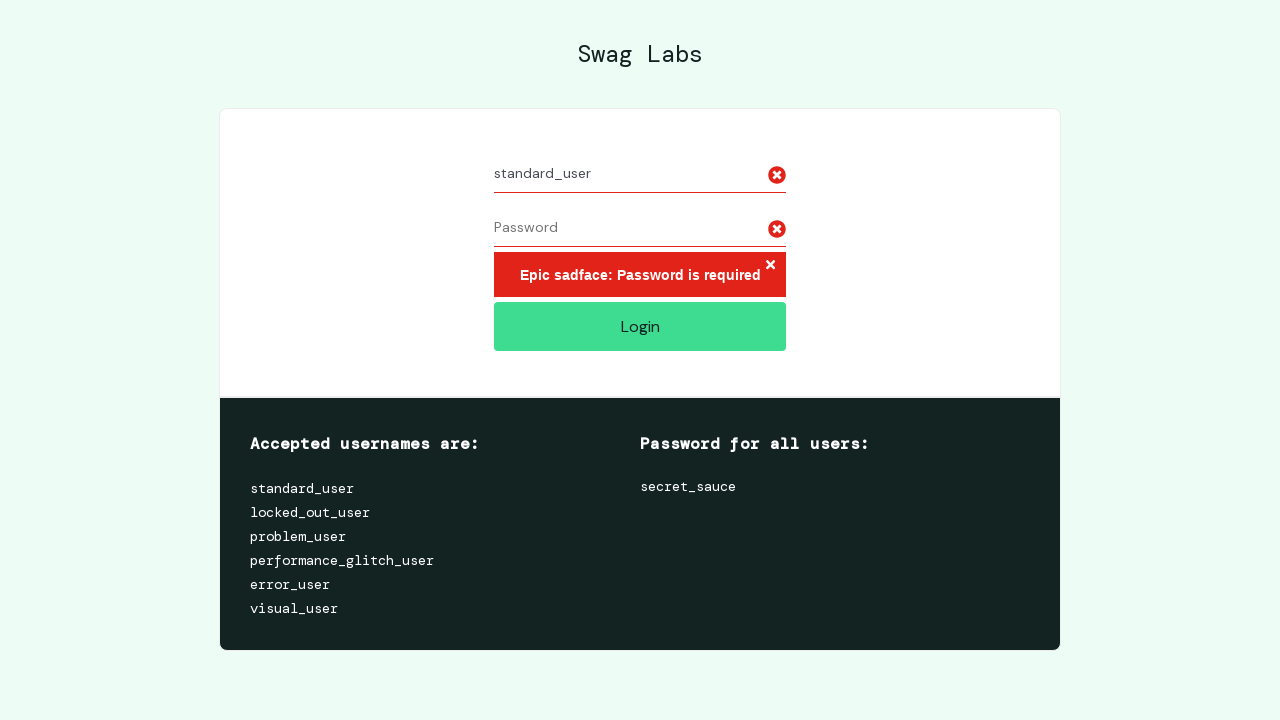

Verified error message is 'Epic sadface: Password is required'
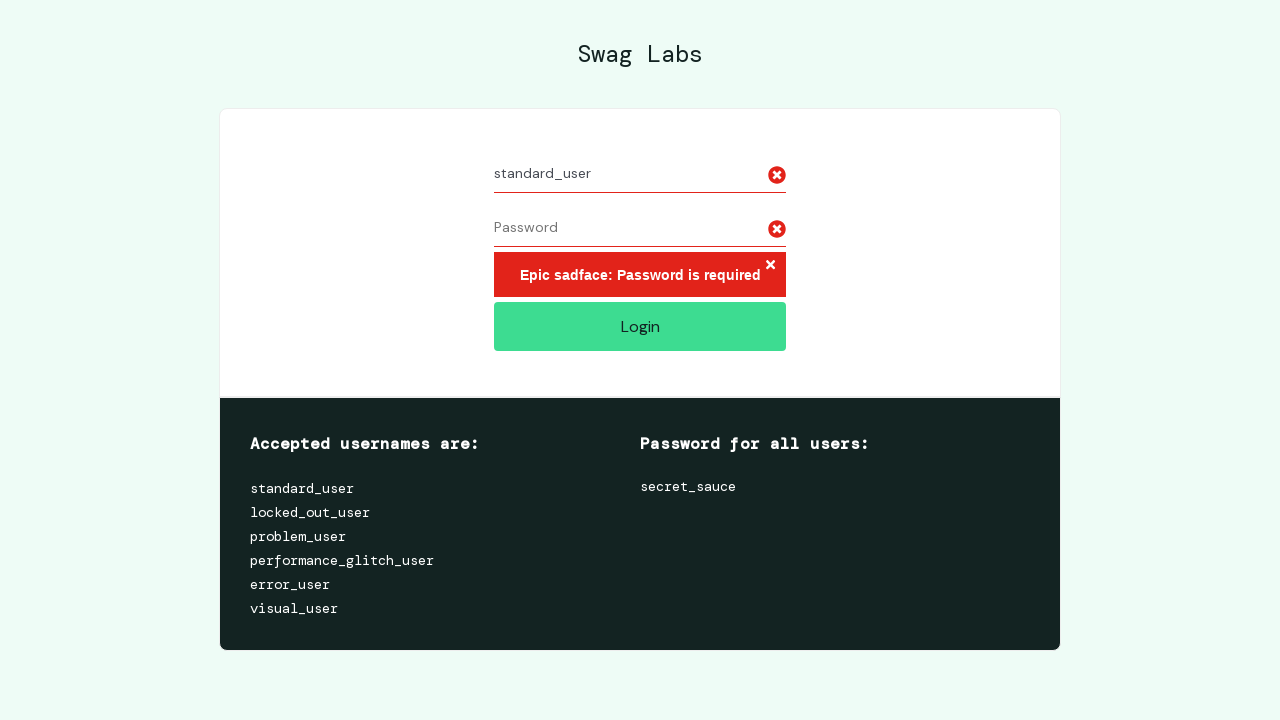

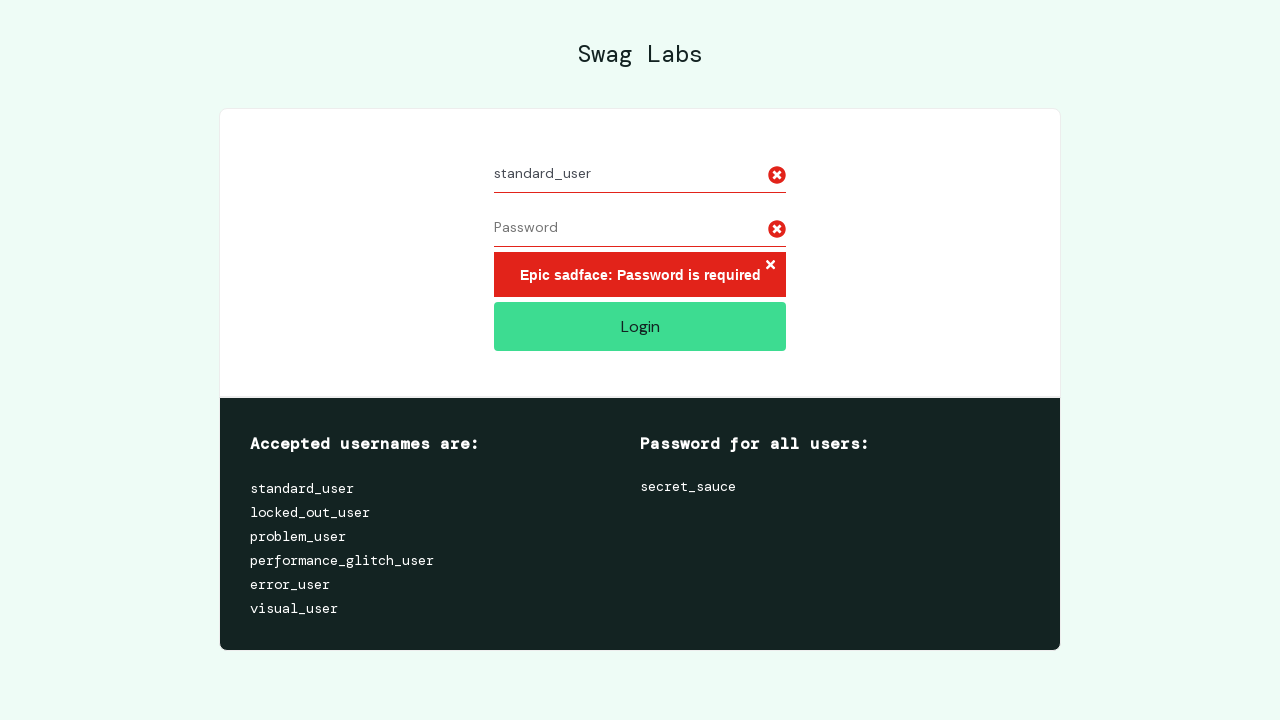